Tests that the complete all checkbox updates its state when individual items are completed or cleared

Starting URL: https://demo.playwright.dev/todomvc

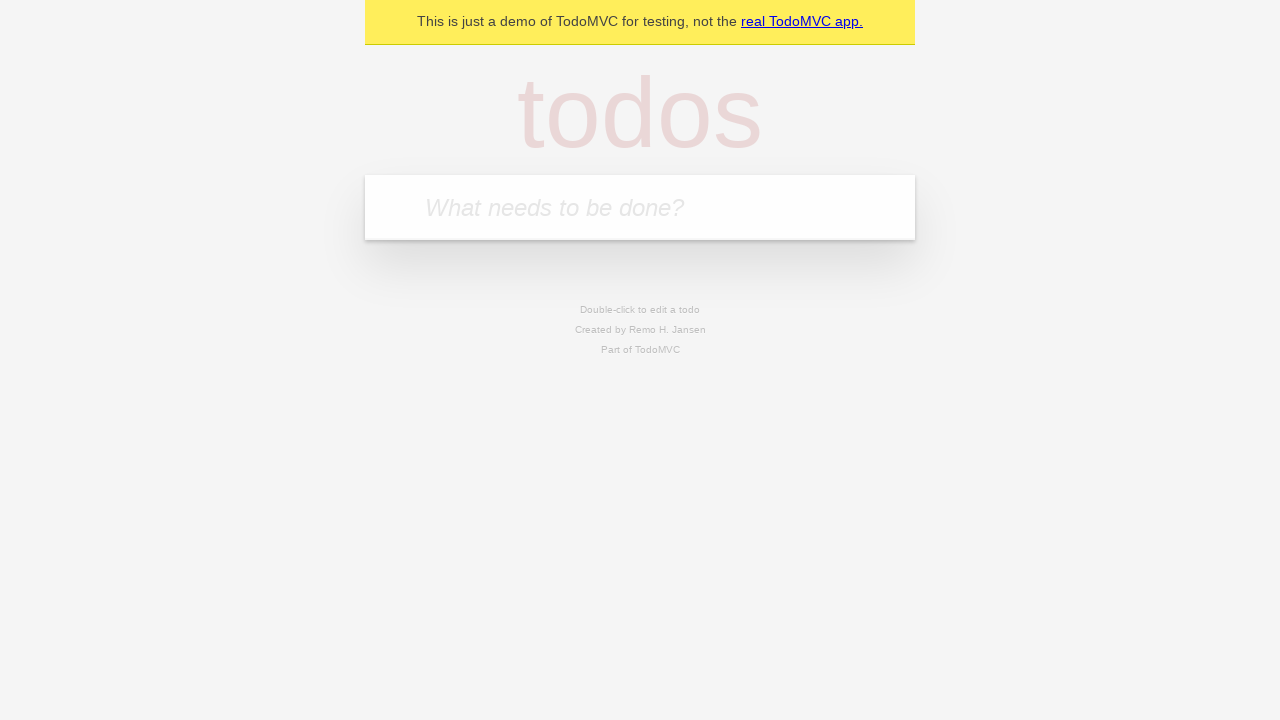

Navigated to TodoMVC demo page
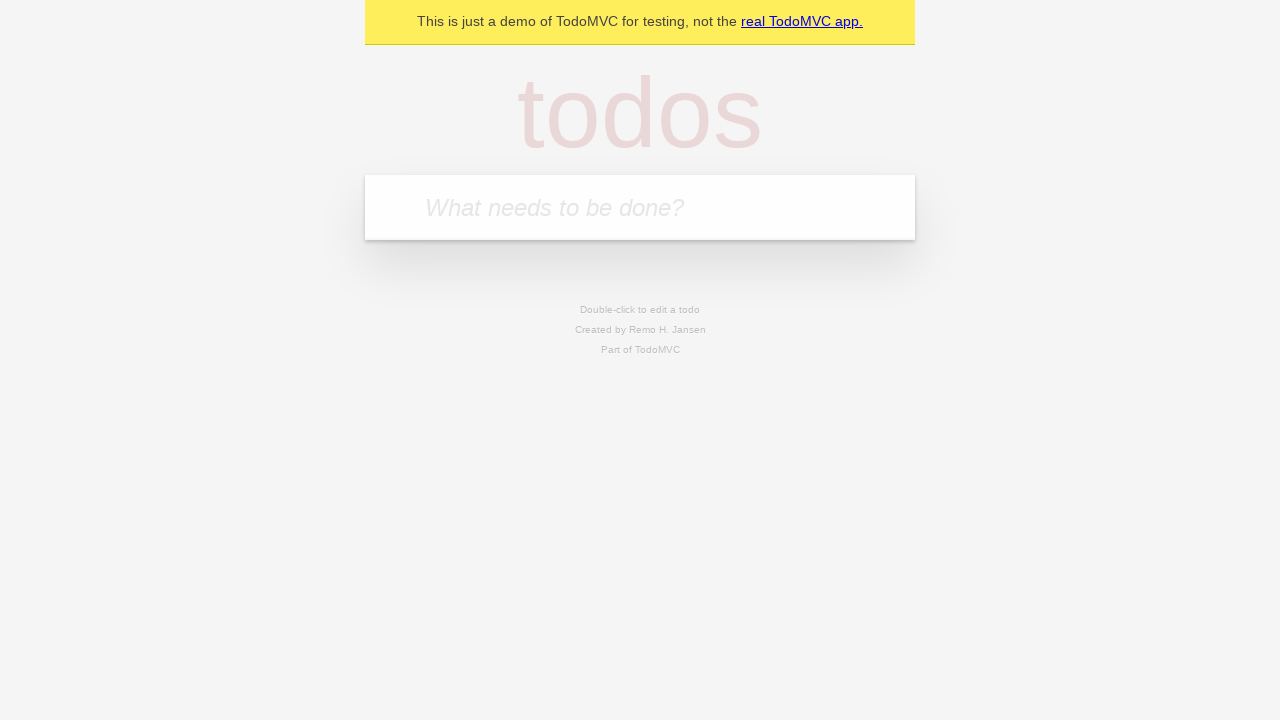

Located the new todo input field
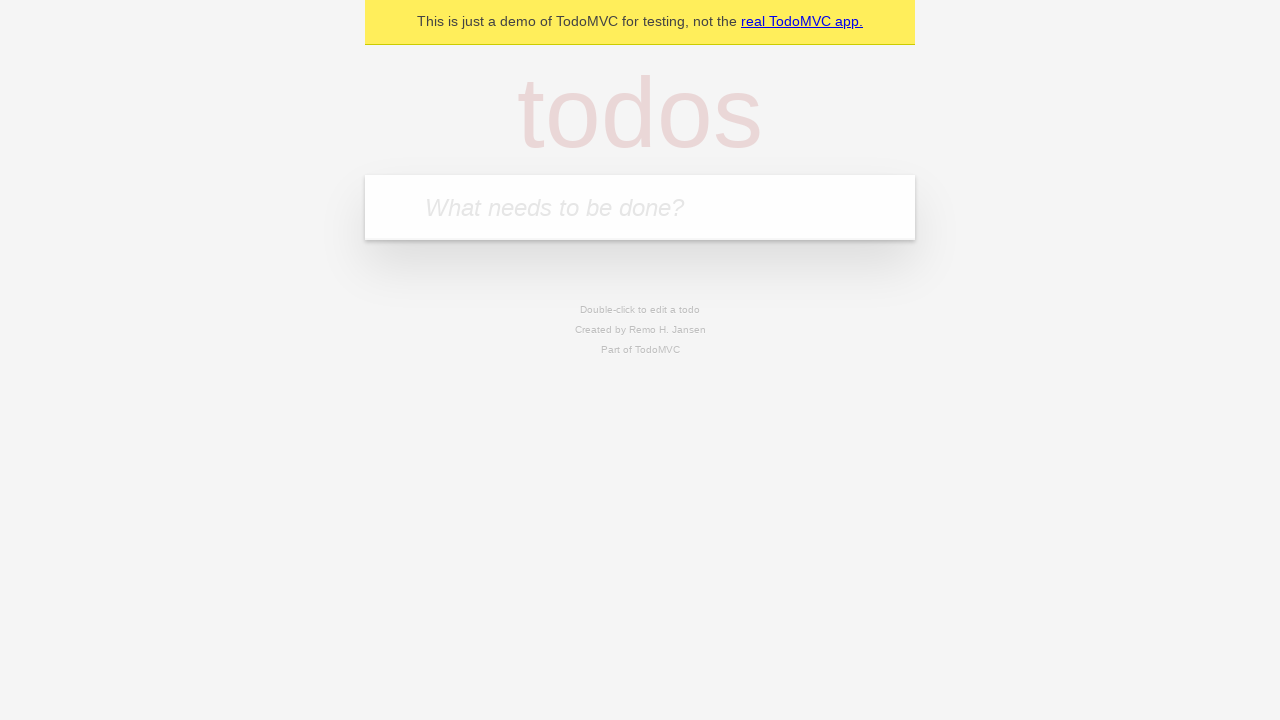

Filled new todo input with 'buy some cheese' on internal:attr=[placeholder="What needs to be done?"i]
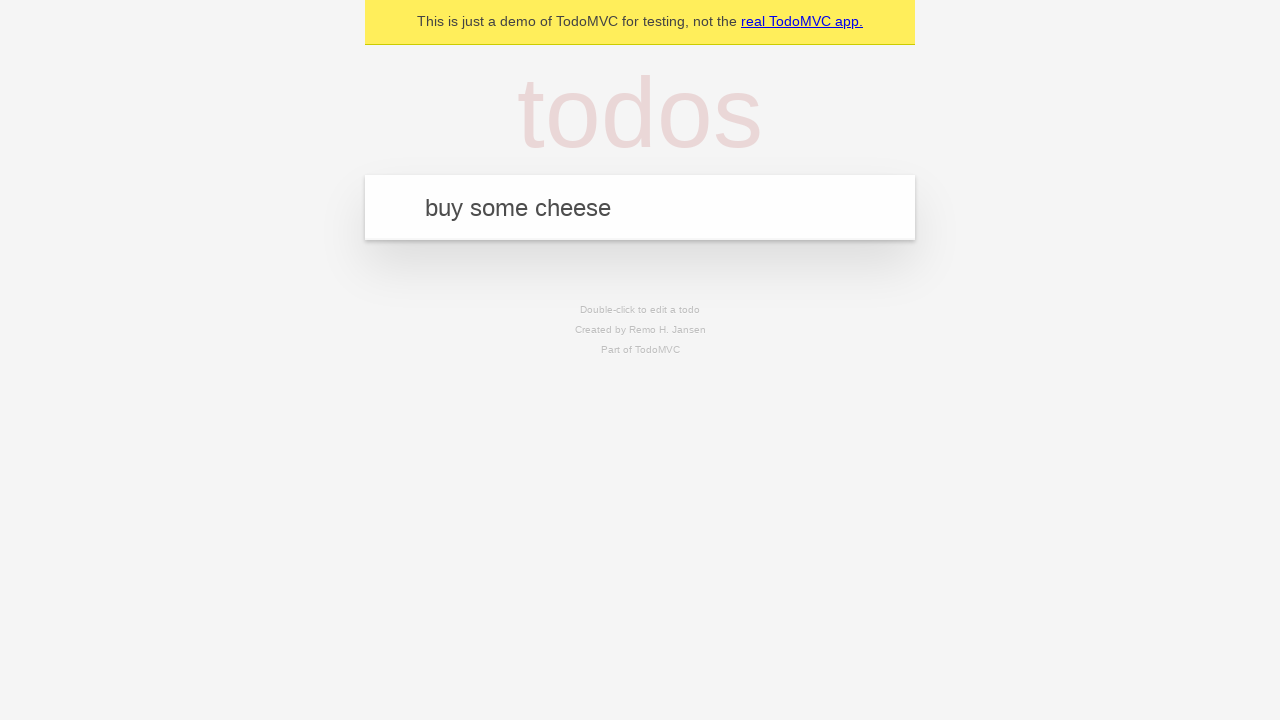

Pressed Enter to create todo 'buy some cheese' on internal:attr=[placeholder="What needs to be done?"i]
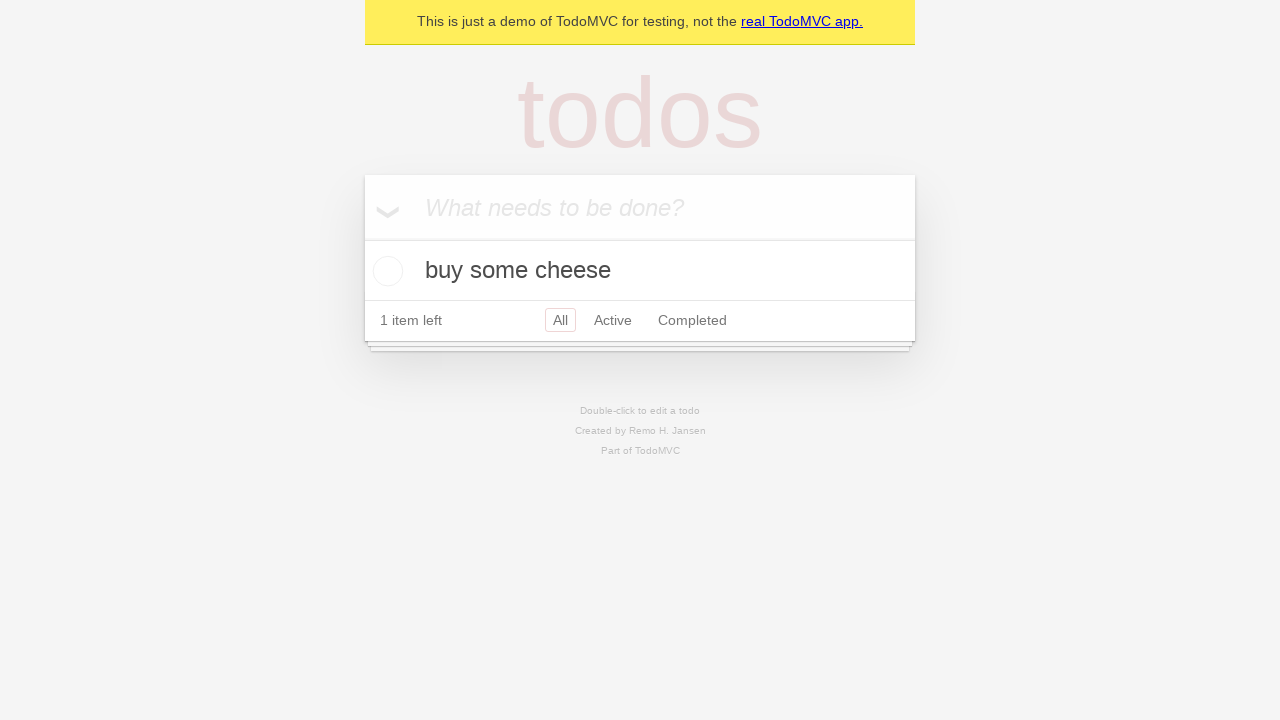

Filled new todo input with 'feed the cat' on internal:attr=[placeholder="What needs to be done?"i]
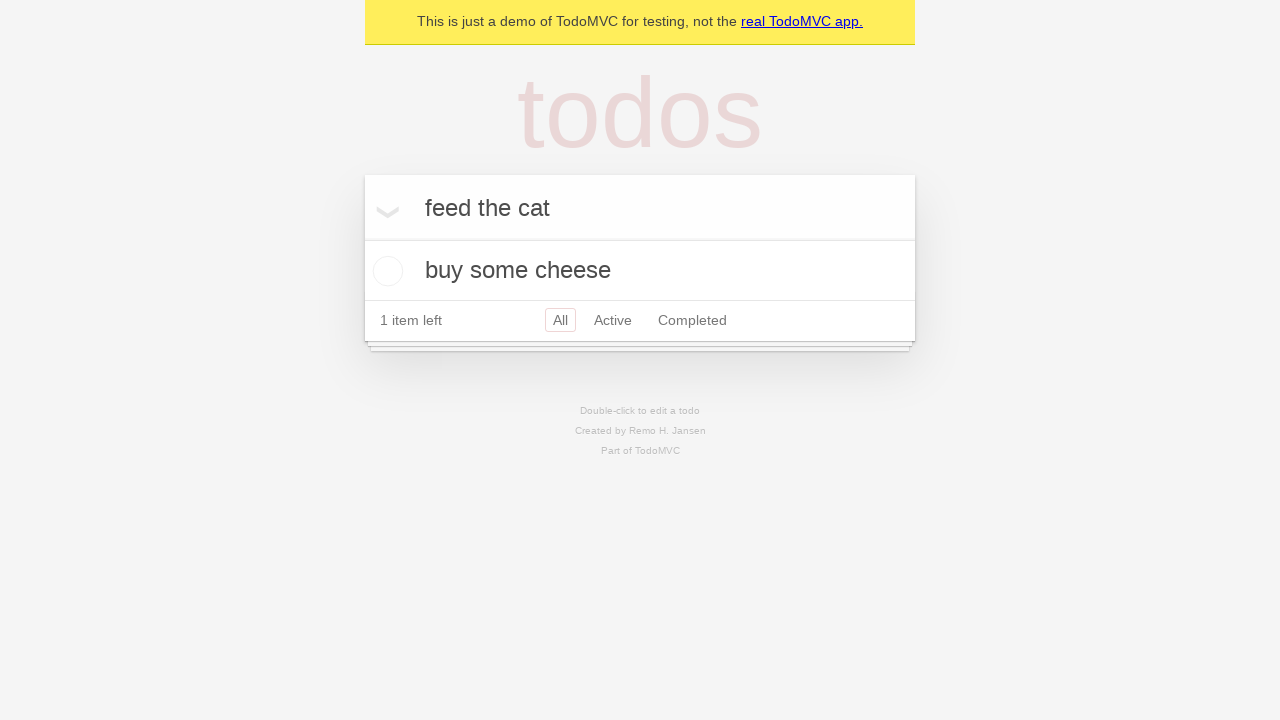

Pressed Enter to create todo 'feed the cat' on internal:attr=[placeholder="What needs to be done?"i]
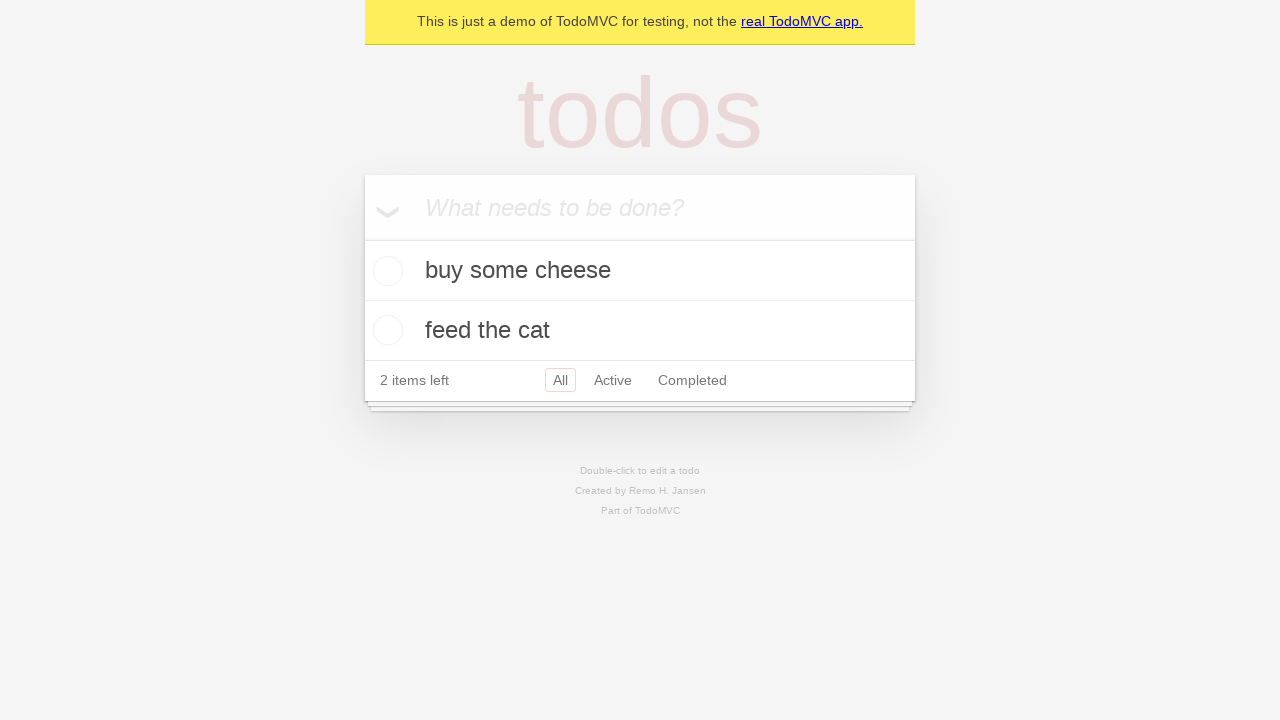

Filled new todo input with 'book a doctors appointment' on internal:attr=[placeholder="What needs to be done?"i]
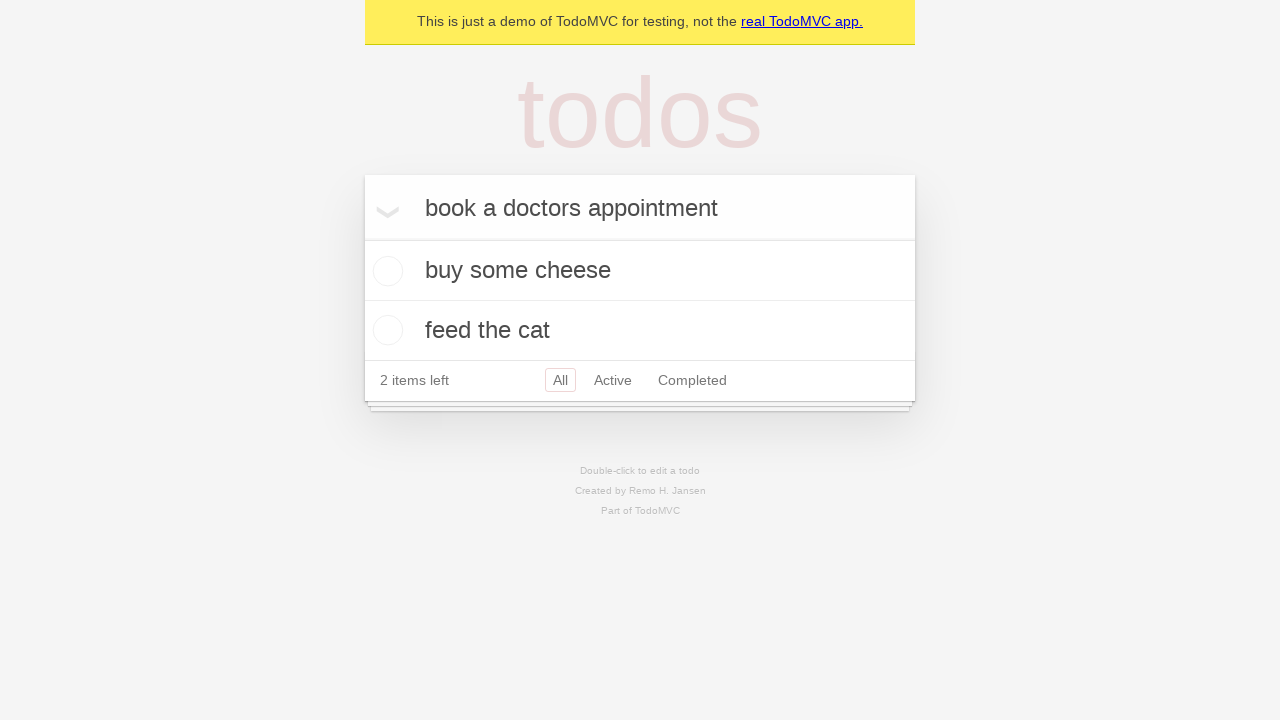

Pressed Enter to create todo 'book a doctors appointment' on internal:attr=[placeholder="What needs to be done?"i]
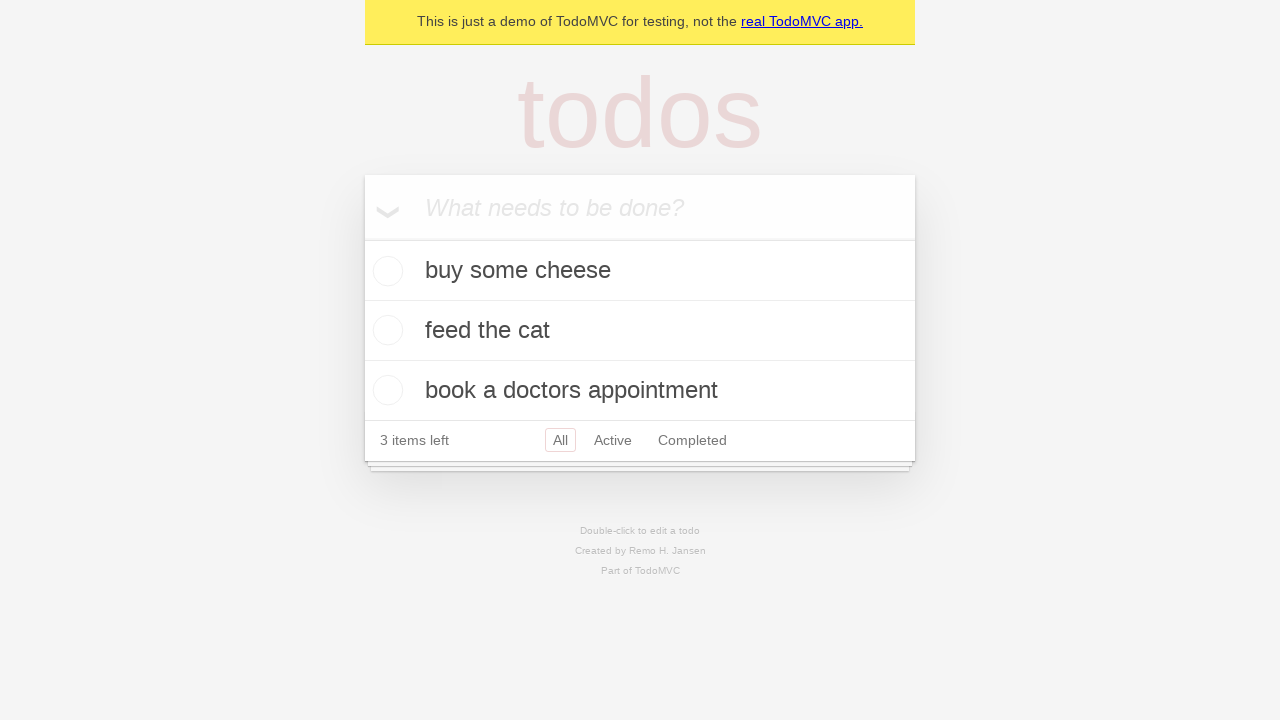

Located the toggle all checkbox
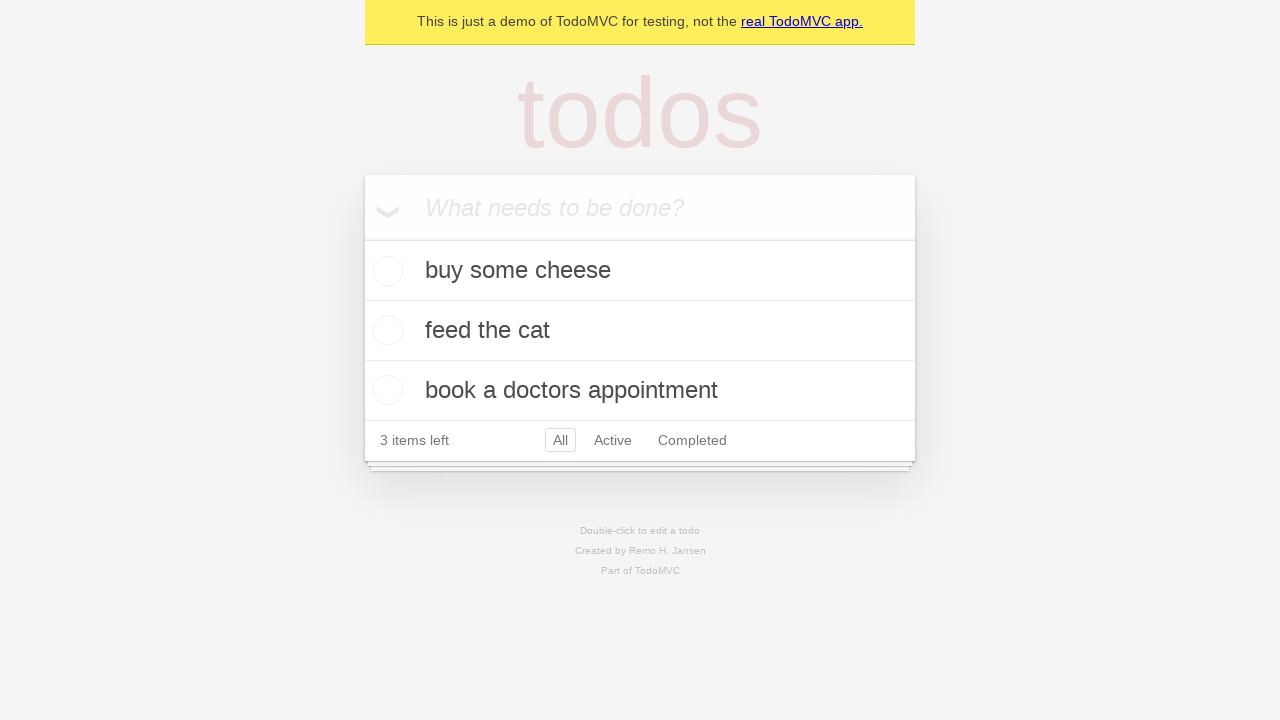

Checked the toggle all checkbox to mark all items as complete at (362, 238) on internal:label="Mark all as complete"i
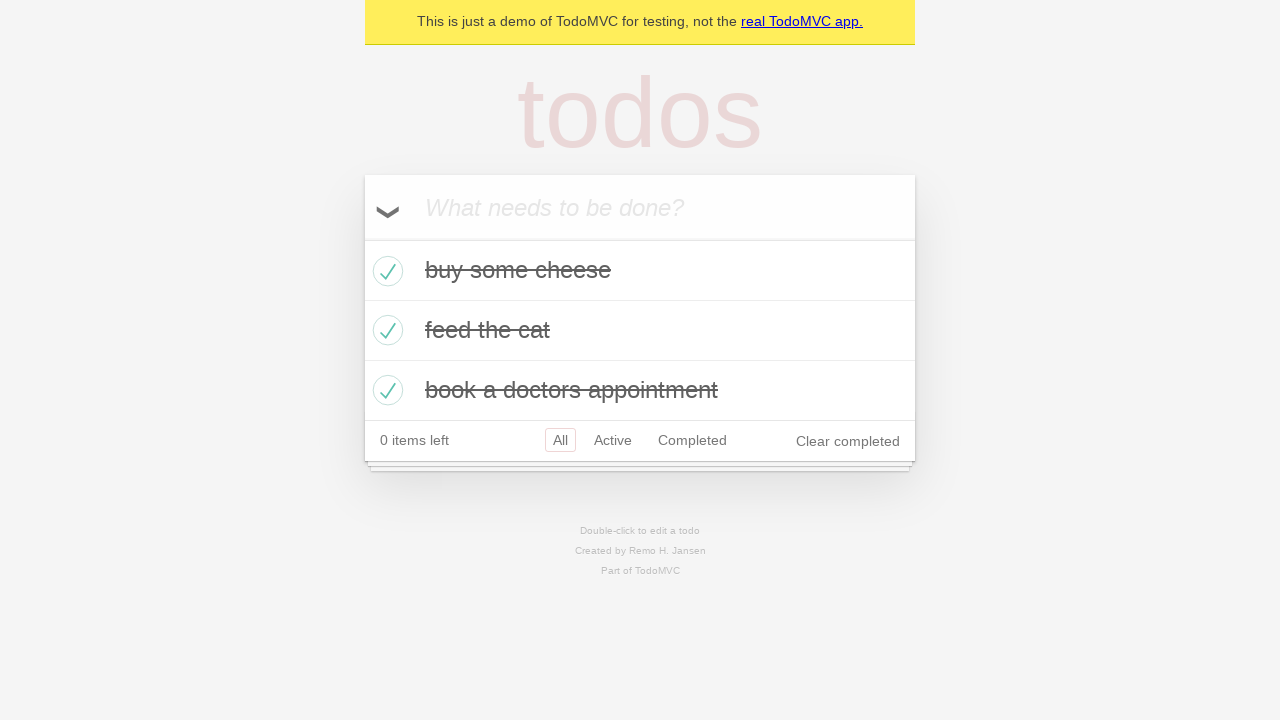

Located the first todo item
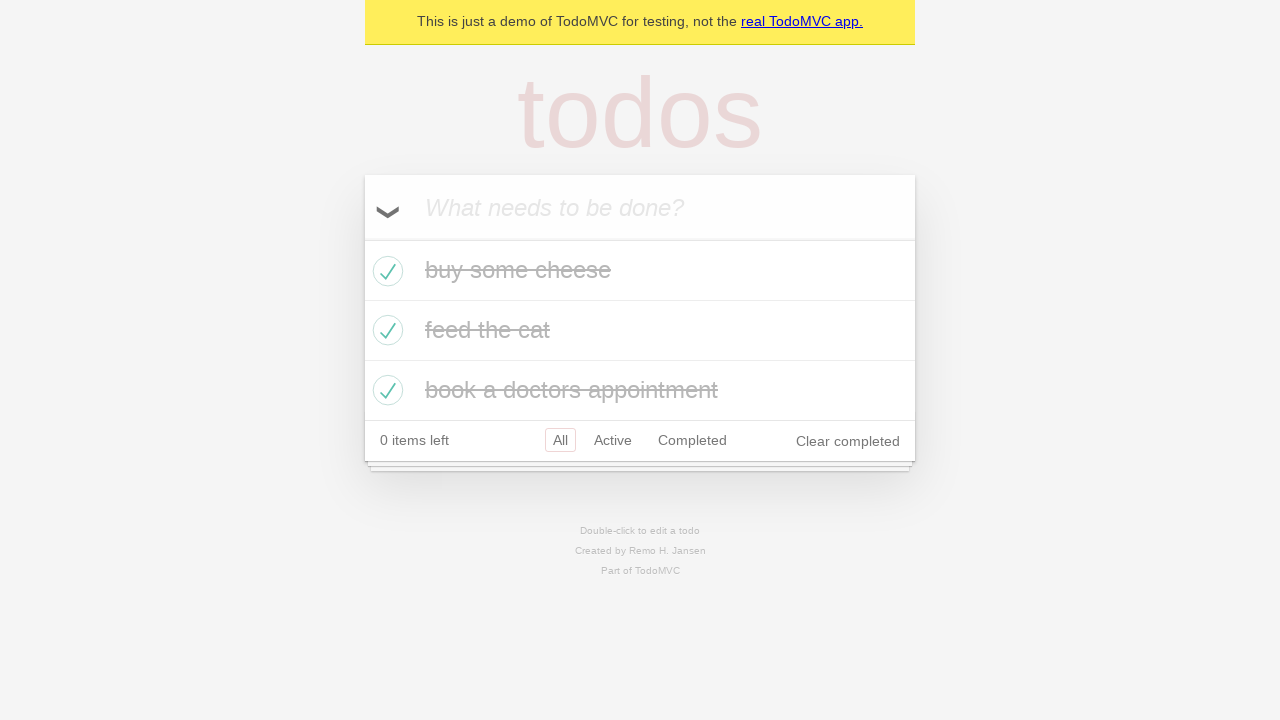

Unchecked the first todo item checkbox at (385, 271) on internal:testid=[data-testid="todo-item"s] >> nth=0 >> internal:role=checkbox
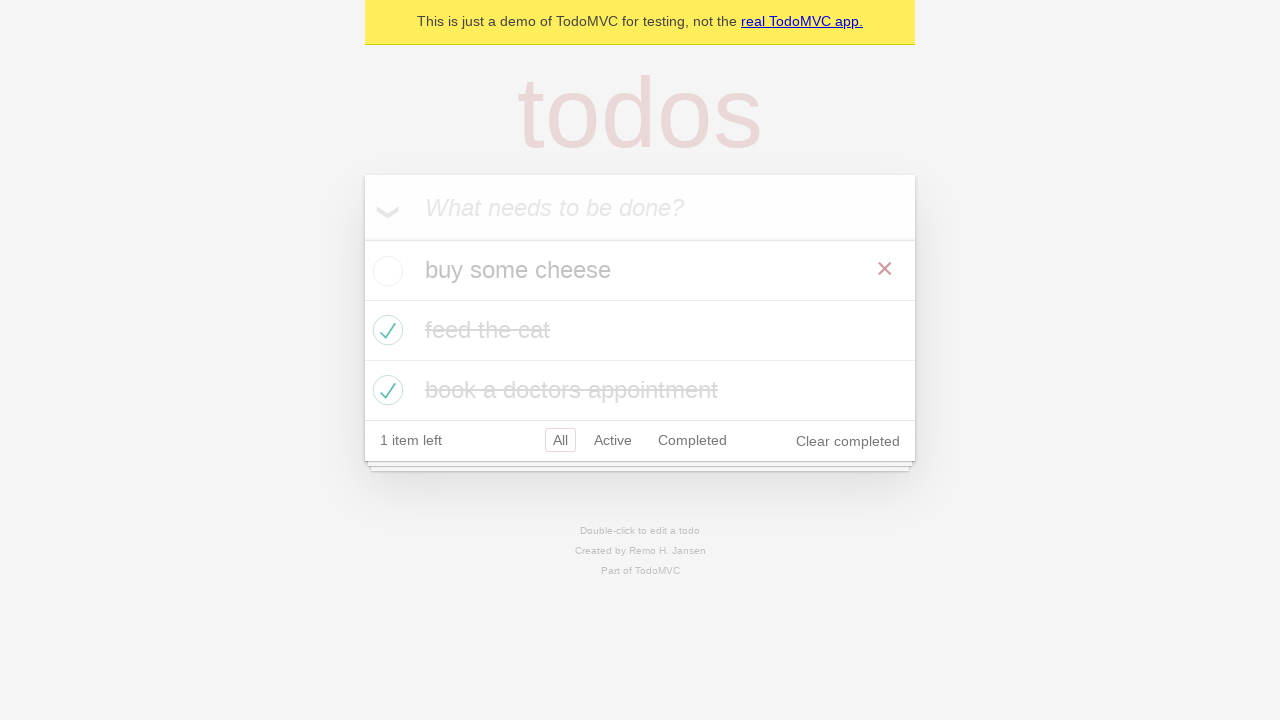

Checked the first todo item checkbox again at (385, 271) on internal:testid=[data-testid="todo-item"s] >> nth=0 >> internal:role=checkbox
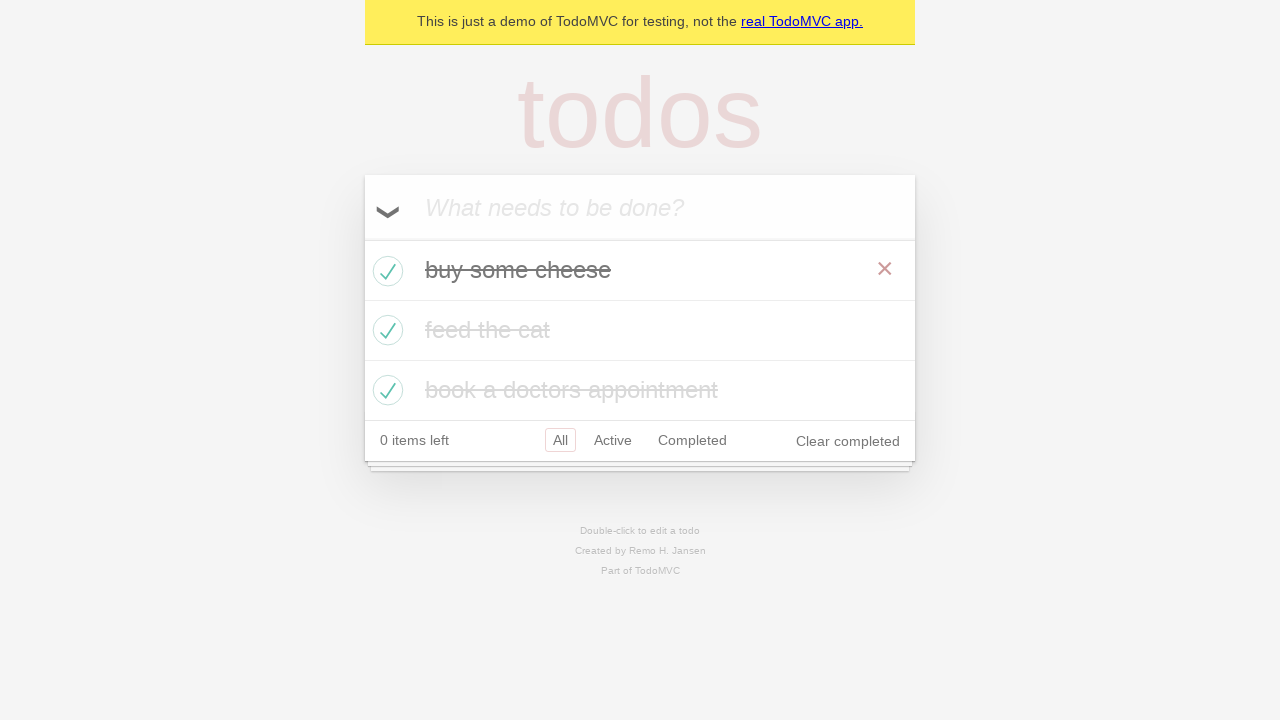

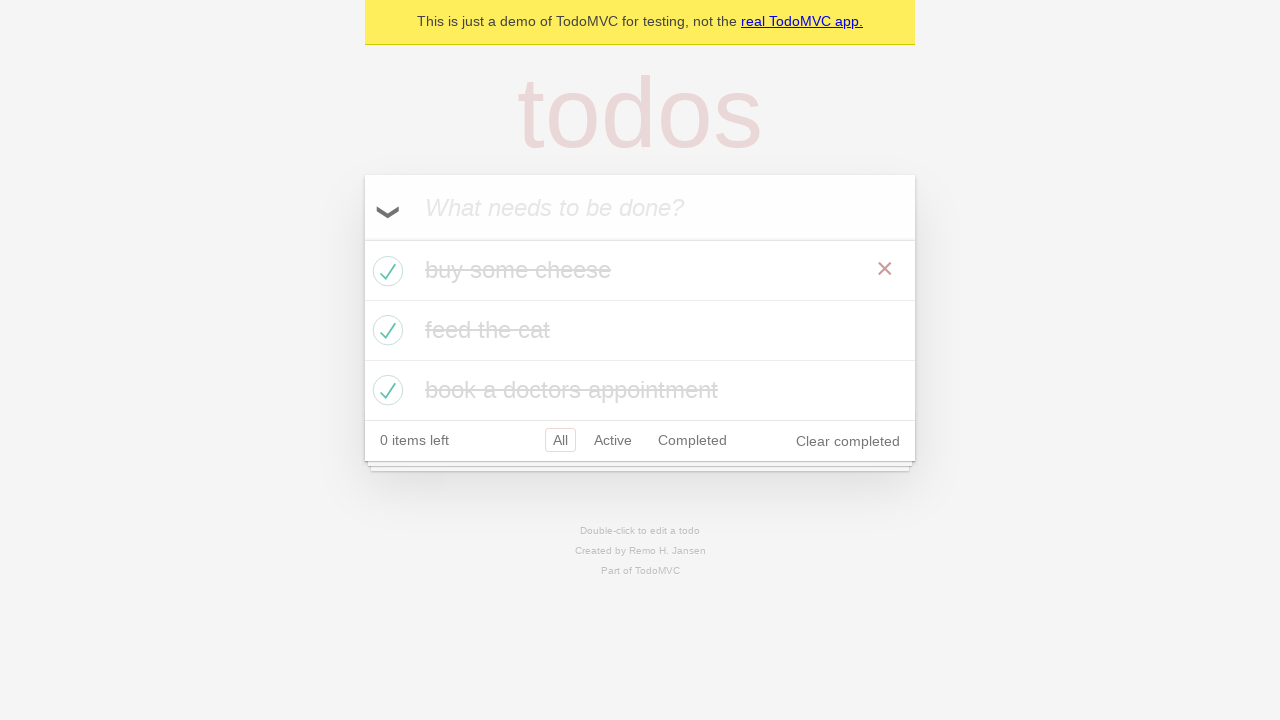